Navigates to mapprr.com and waits for the page to load

Starting URL: https://mapprr.com

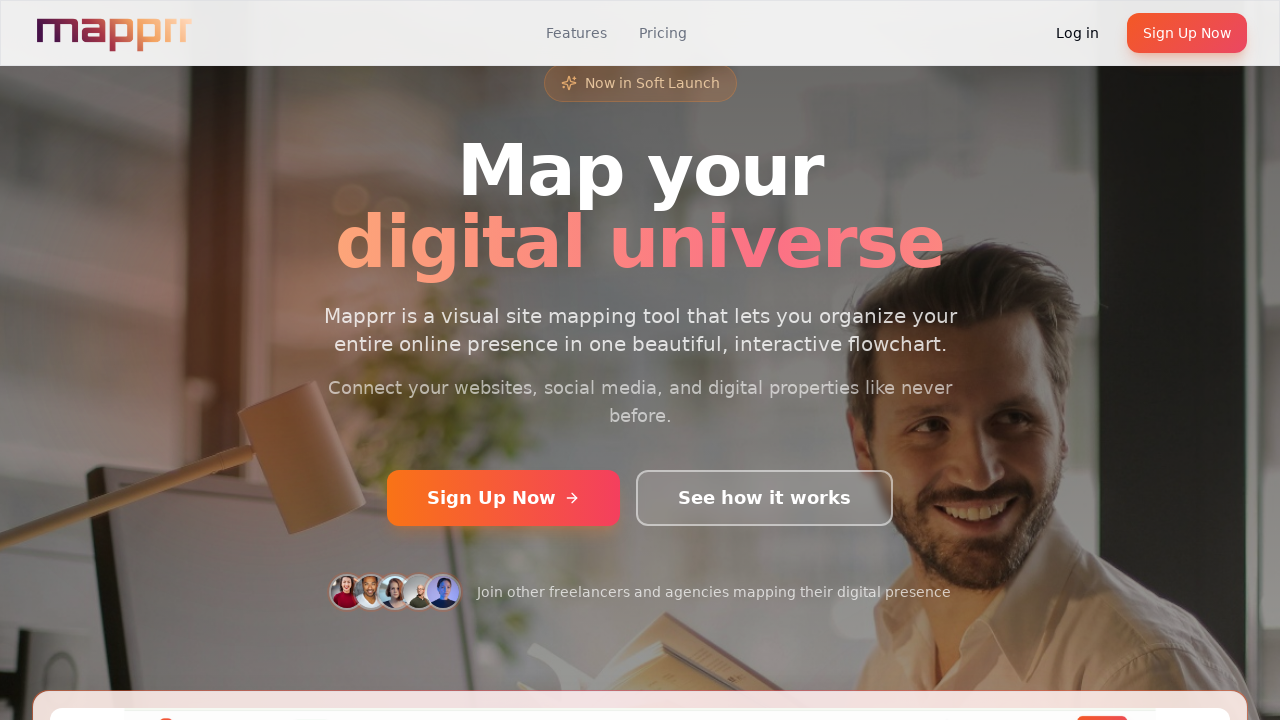

Page DOM content loaded
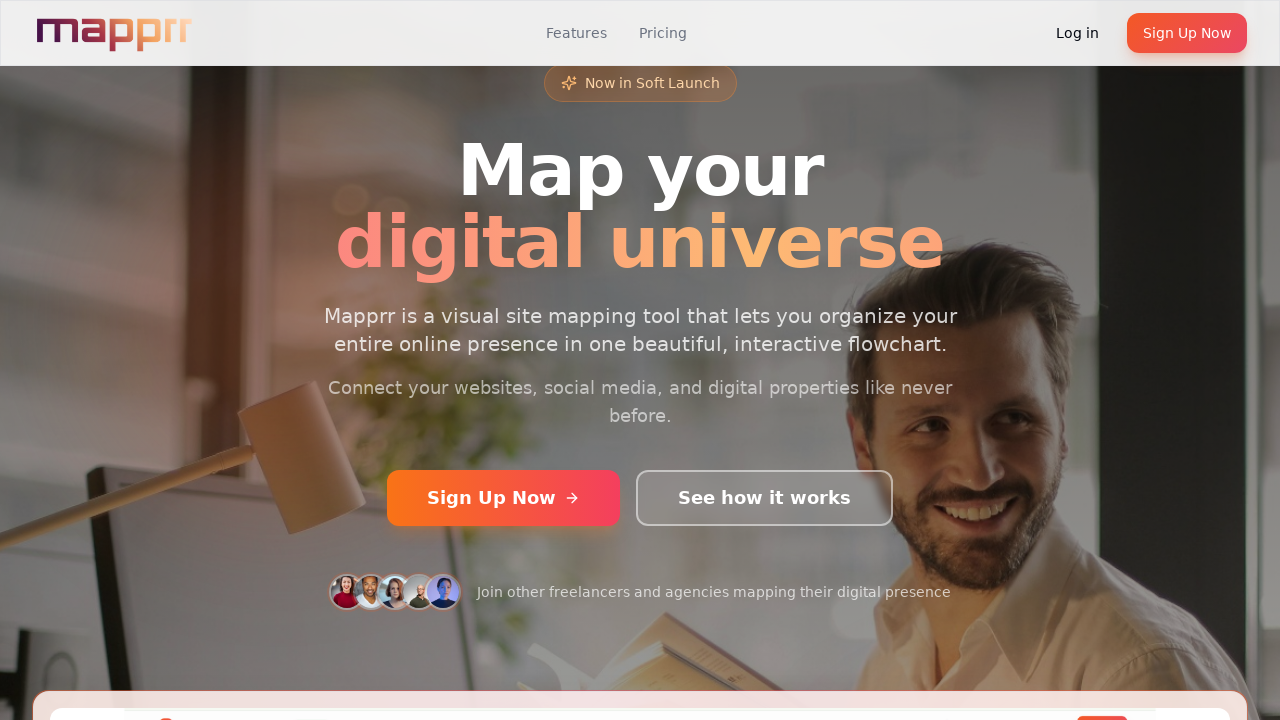

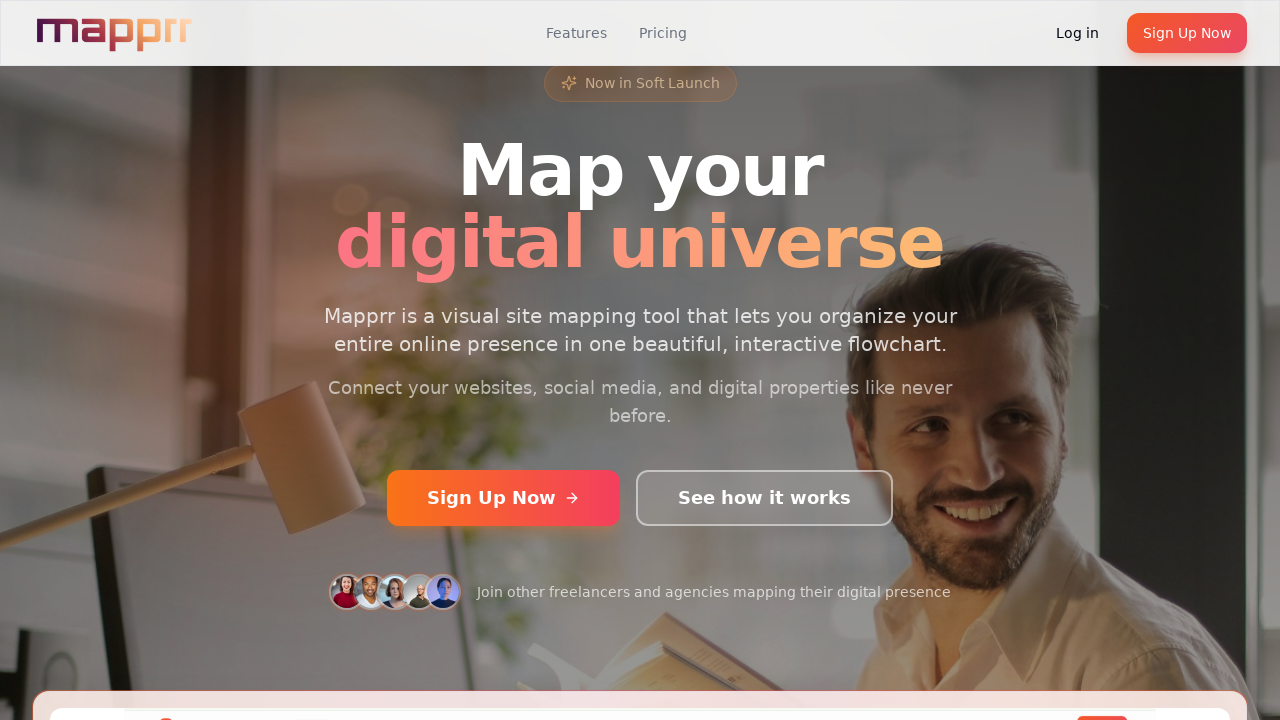